Tests that the toggle all checkbox updates state when individual items are completed or cleared

Starting URL: https://demo.playwright.dev/todomvc

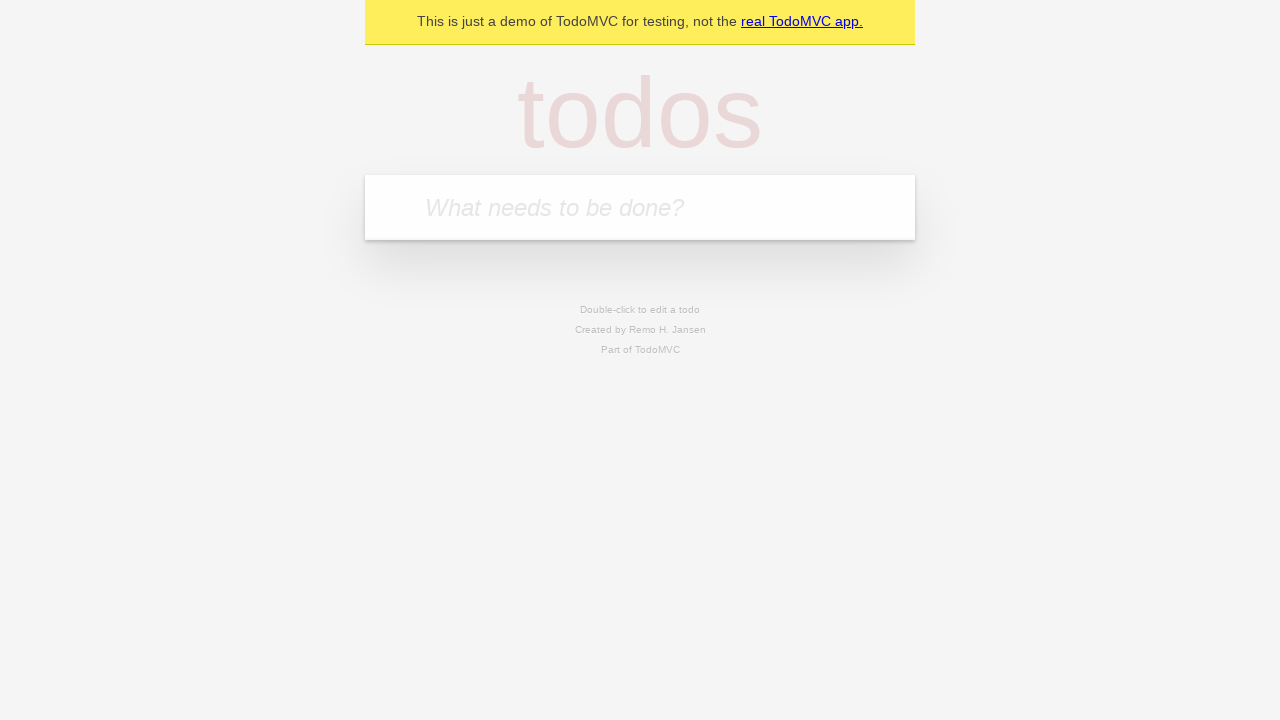

Filled todo input with 'buy some cheese' on internal:attr=[placeholder="What needs to be done?"i]
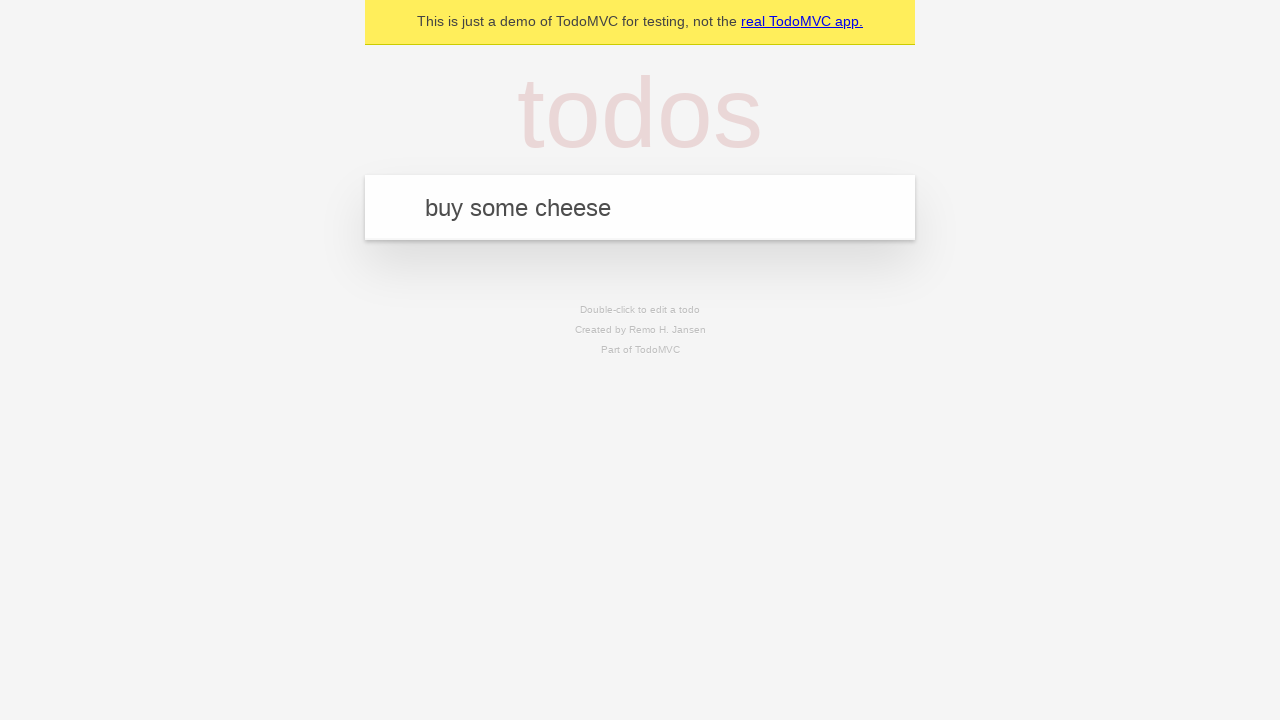

Pressed Enter to create first todo on internal:attr=[placeholder="What needs to be done?"i]
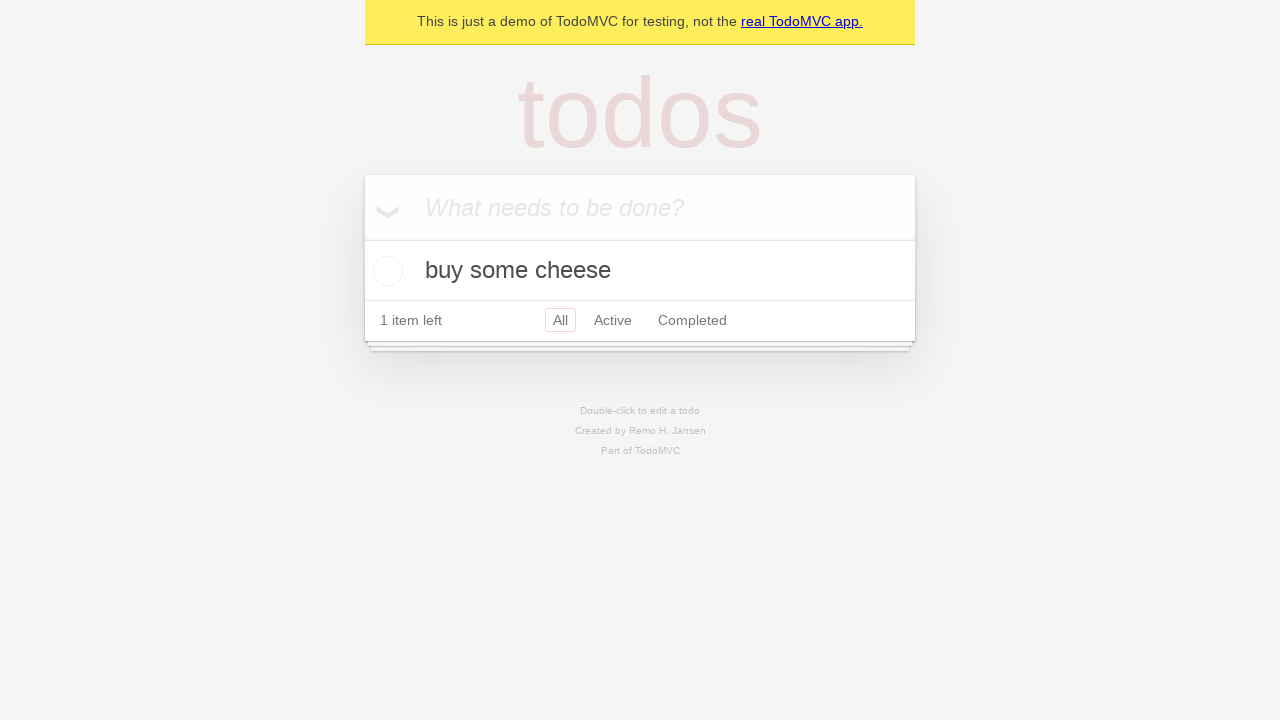

Filled todo input with 'feed the cat' on internal:attr=[placeholder="What needs to be done?"i]
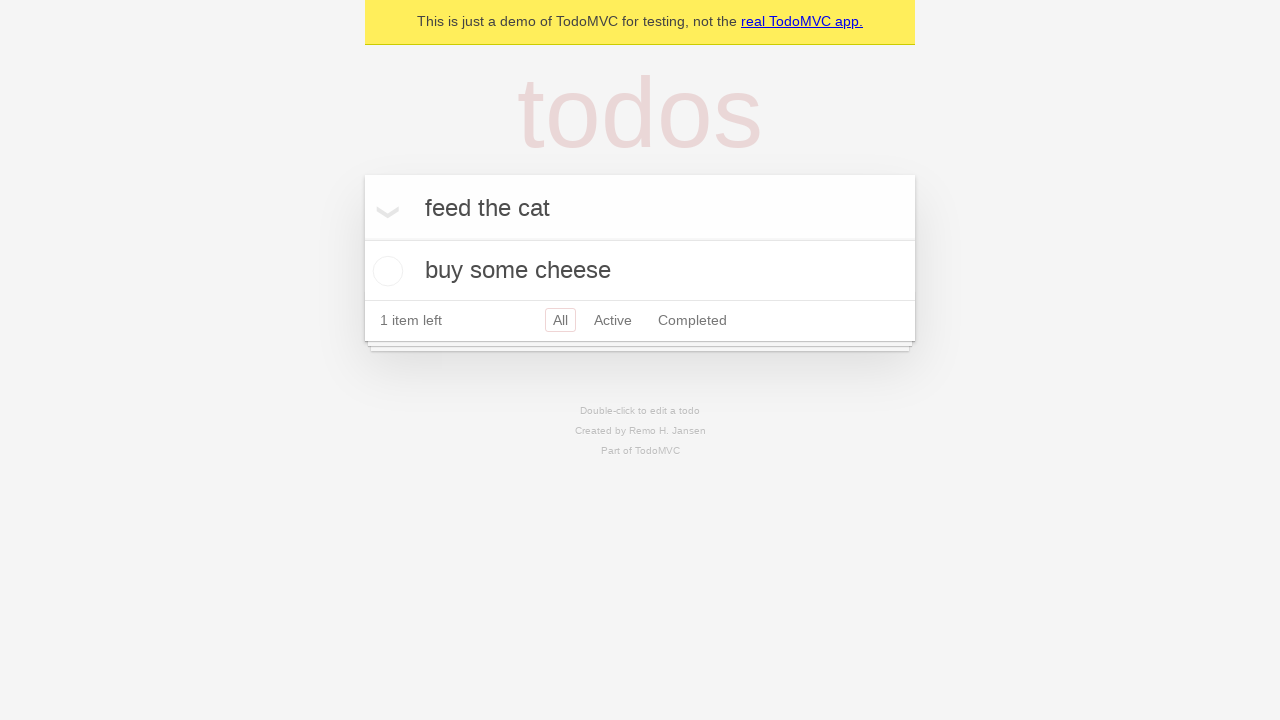

Pressed Enter to create second todo on internal:attr=[placeholder="What needs to be done?"i]
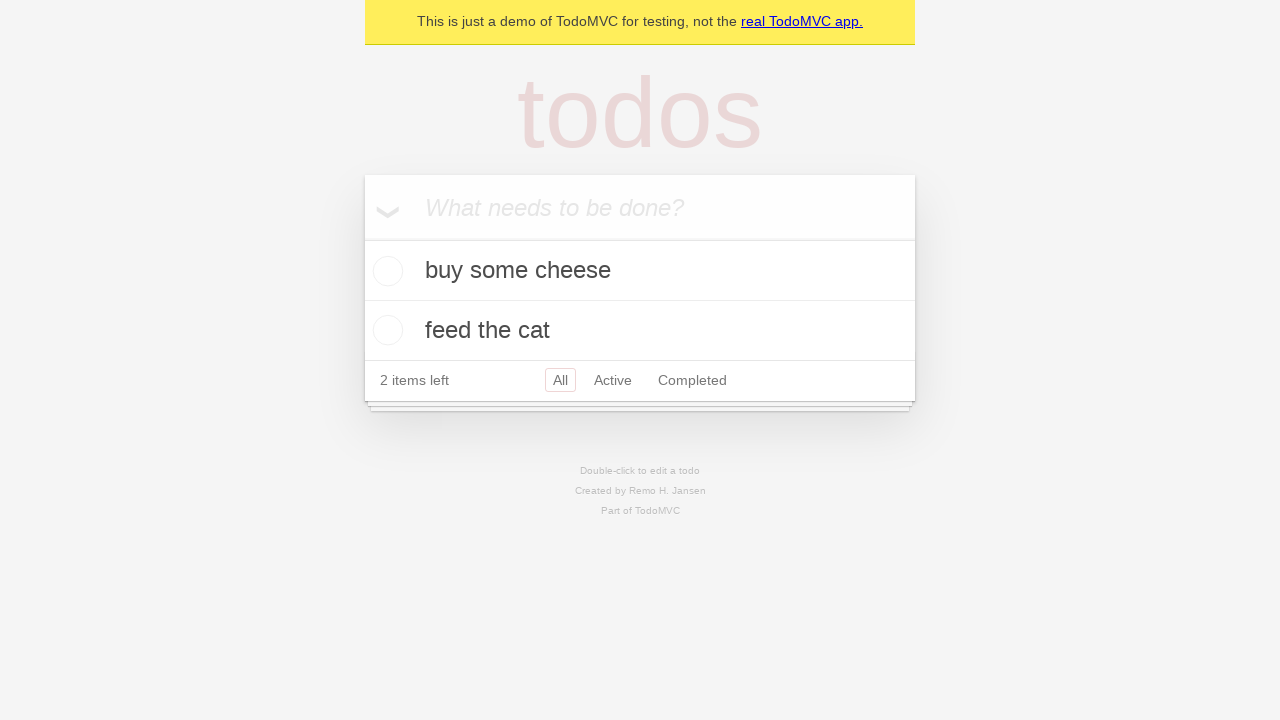

Filled todo input with 'book a doctors appointment' on internal:attr=[placeholder="What needs to be done?"i]
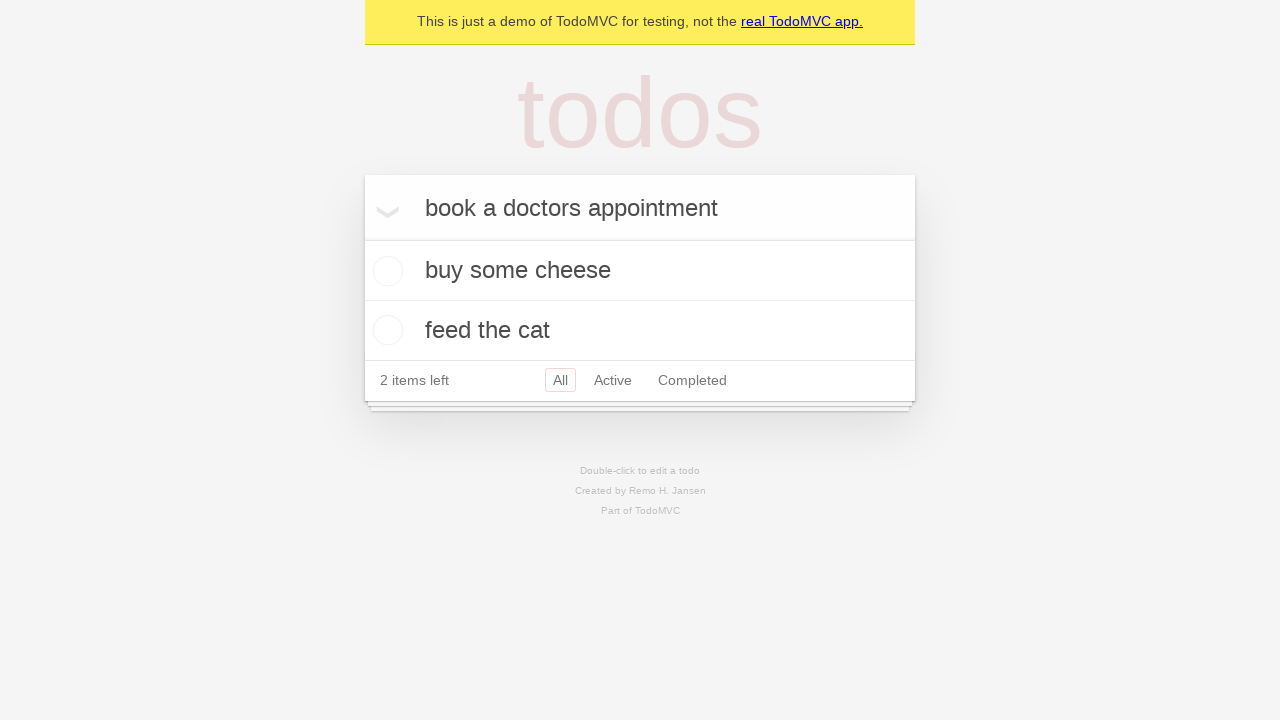

Pressed Enter to create third todo on internal:attr=[placeholder="What needs to be done?"i]
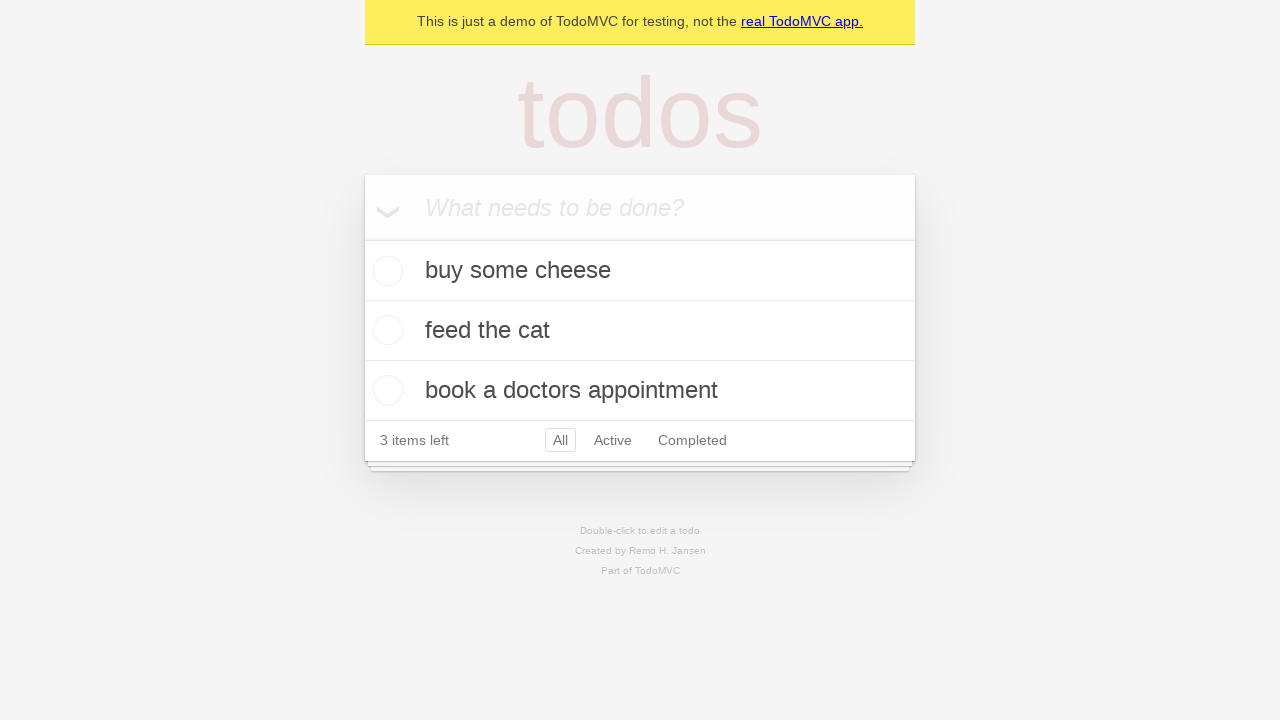

Clicked 'Mark all as complete' checkbox to complete all todos at (362, 238) on internal:label="Mark all as complete"i
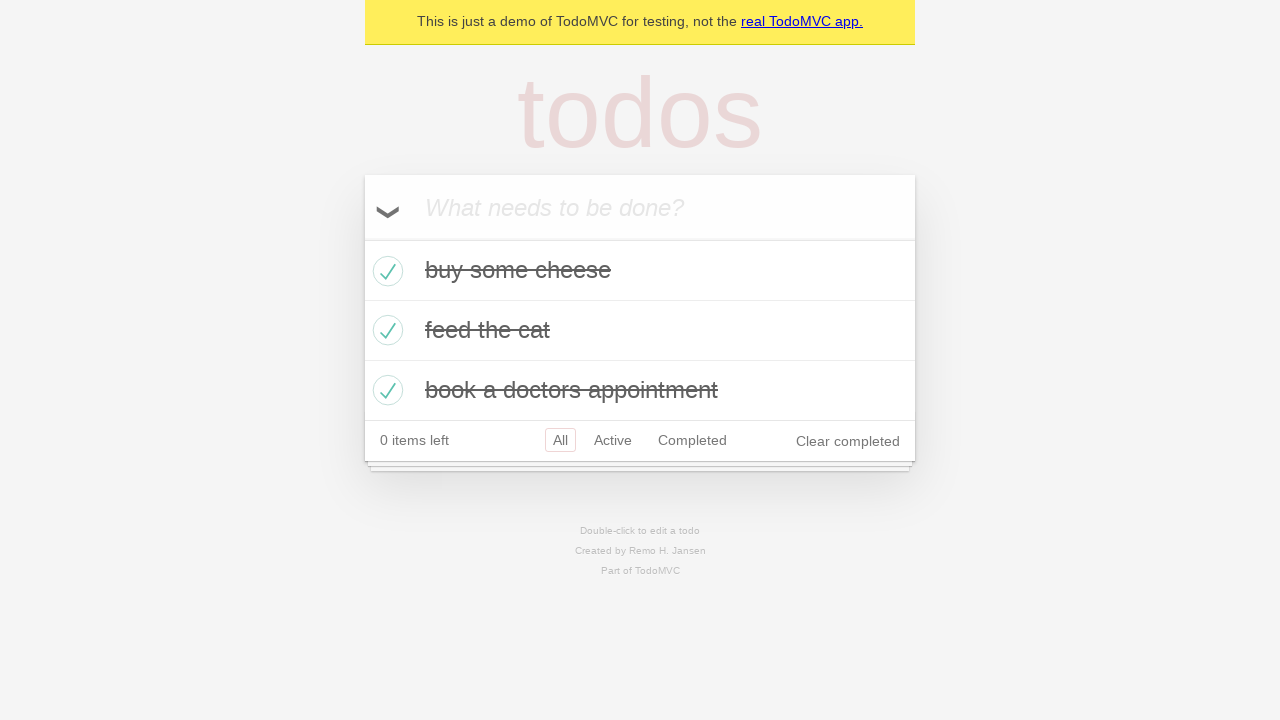

Unchecked the first todo item at (385, 271) on internal:testid=[data-testid="todo-item"s] >> nth=0 >> internal:role=checkbox
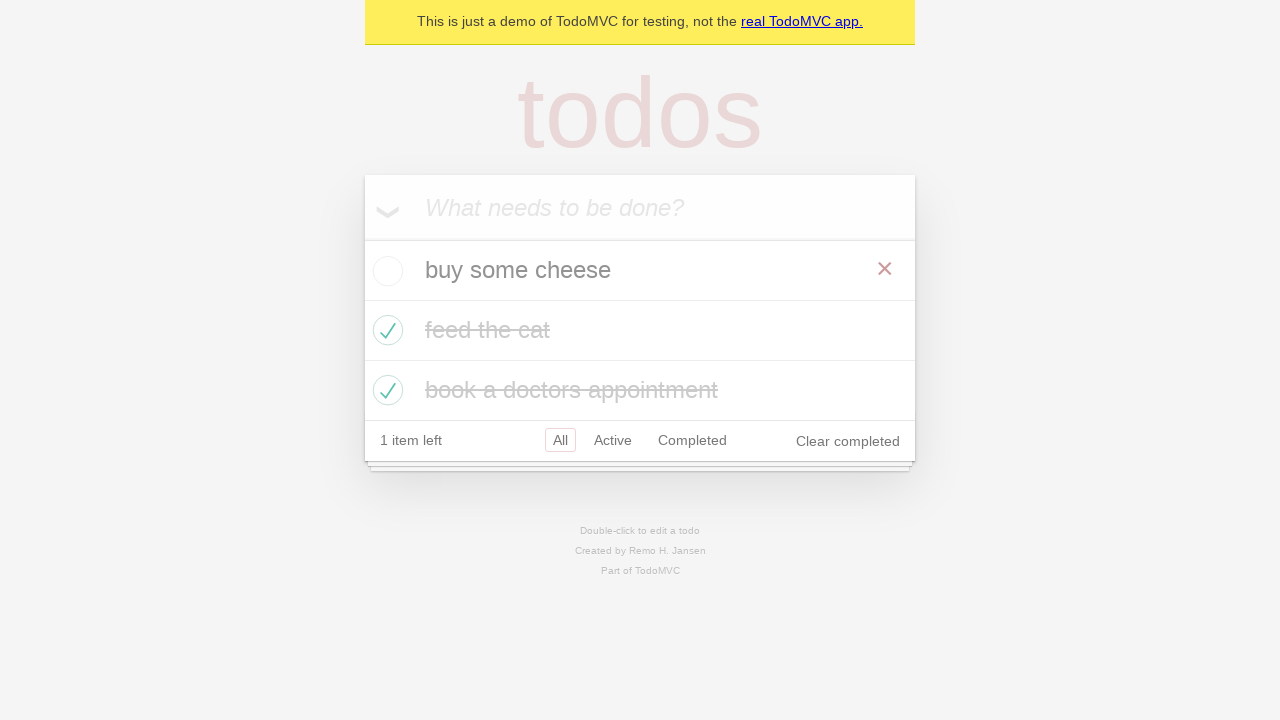

Re-checked the first todo item at (385, 271) on internal:testid=[data-testid="todo-item"s] >> nth=0 >> internal:role=checkbox
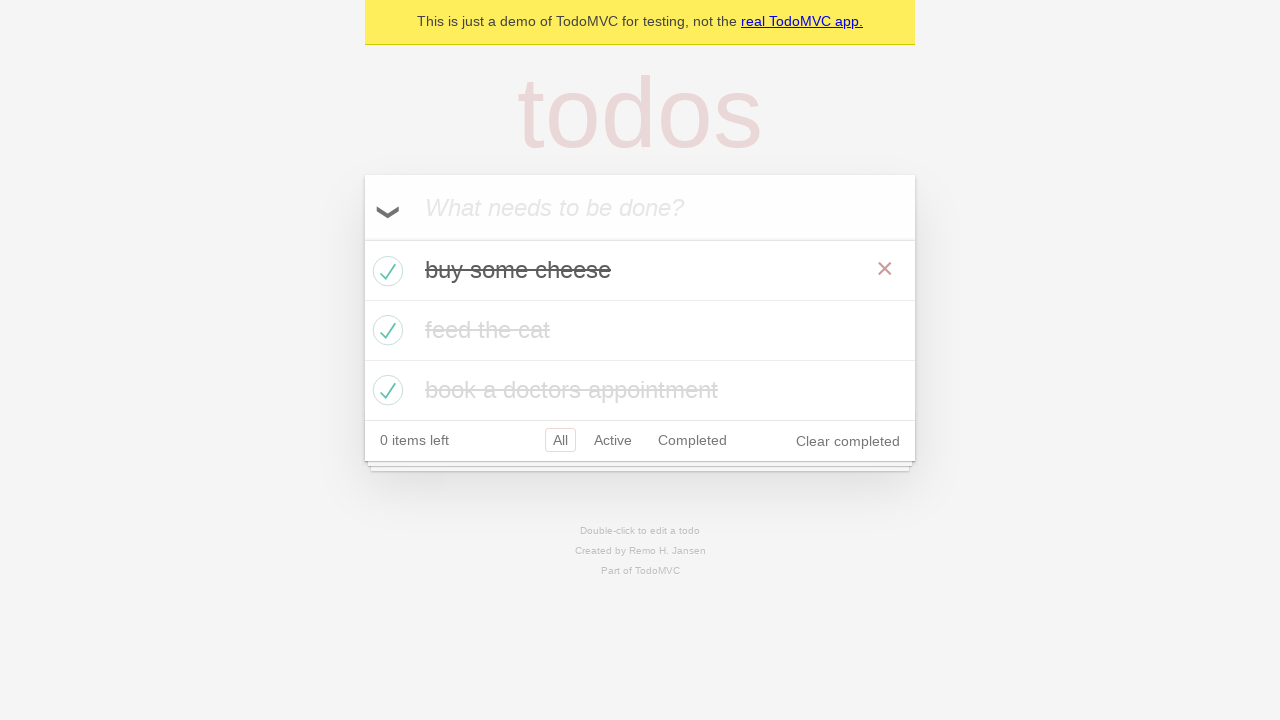

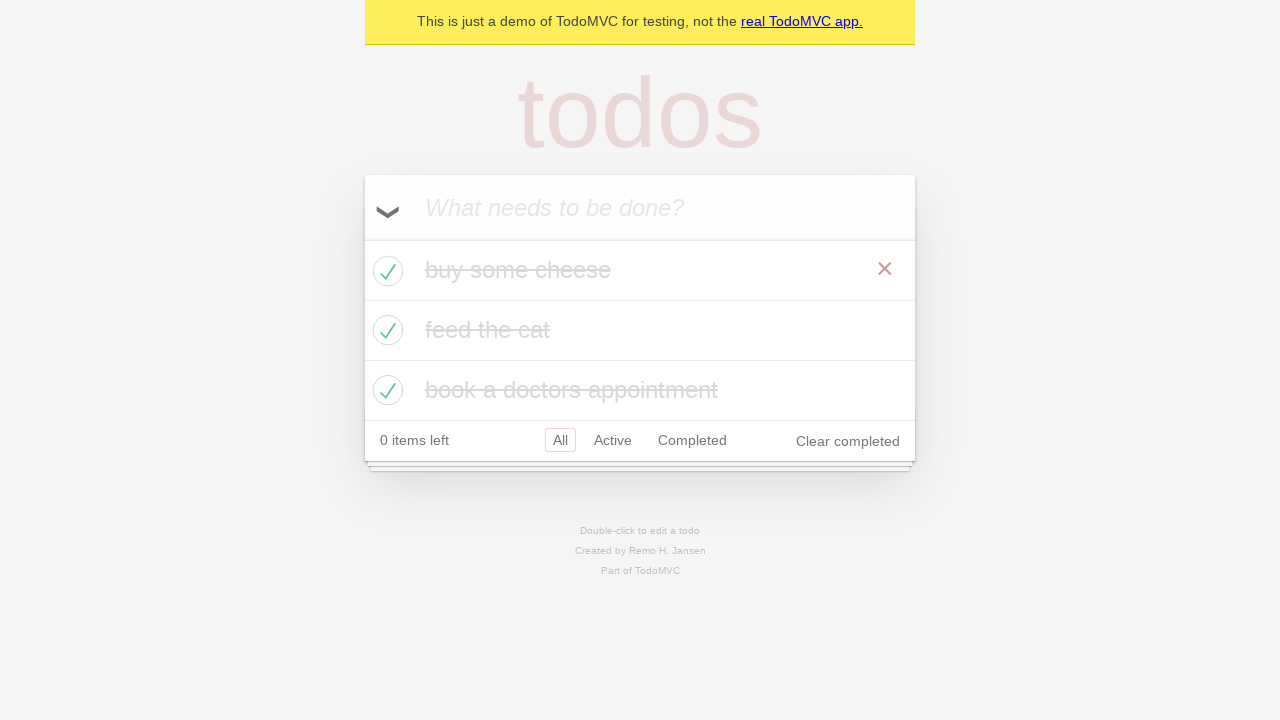